Tests that the Clear completed button is displayed with correct text when items are completed.

Starting URL: https://demo.playwright.dev/todomvc

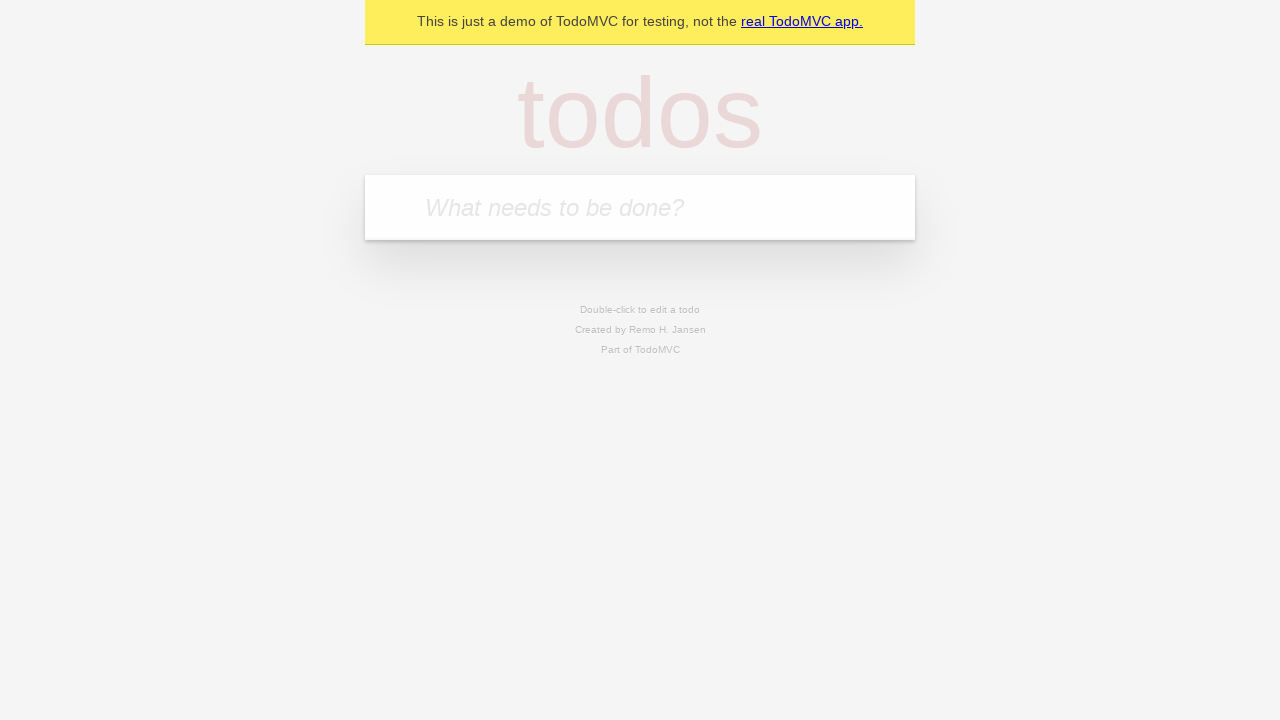

Located the 'What needs to be done?' input field
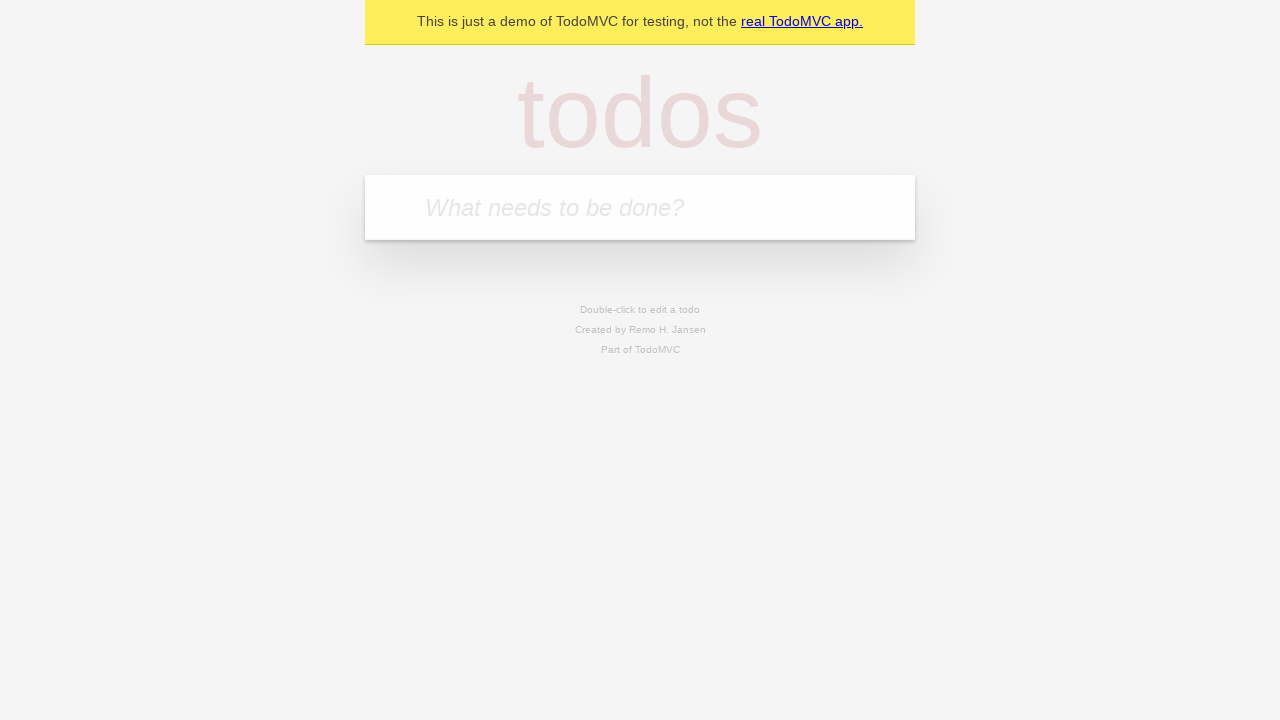

Filled first todo item with 'buy some cheese' on internal:attr=[placeholder="What needs to be done?"i]
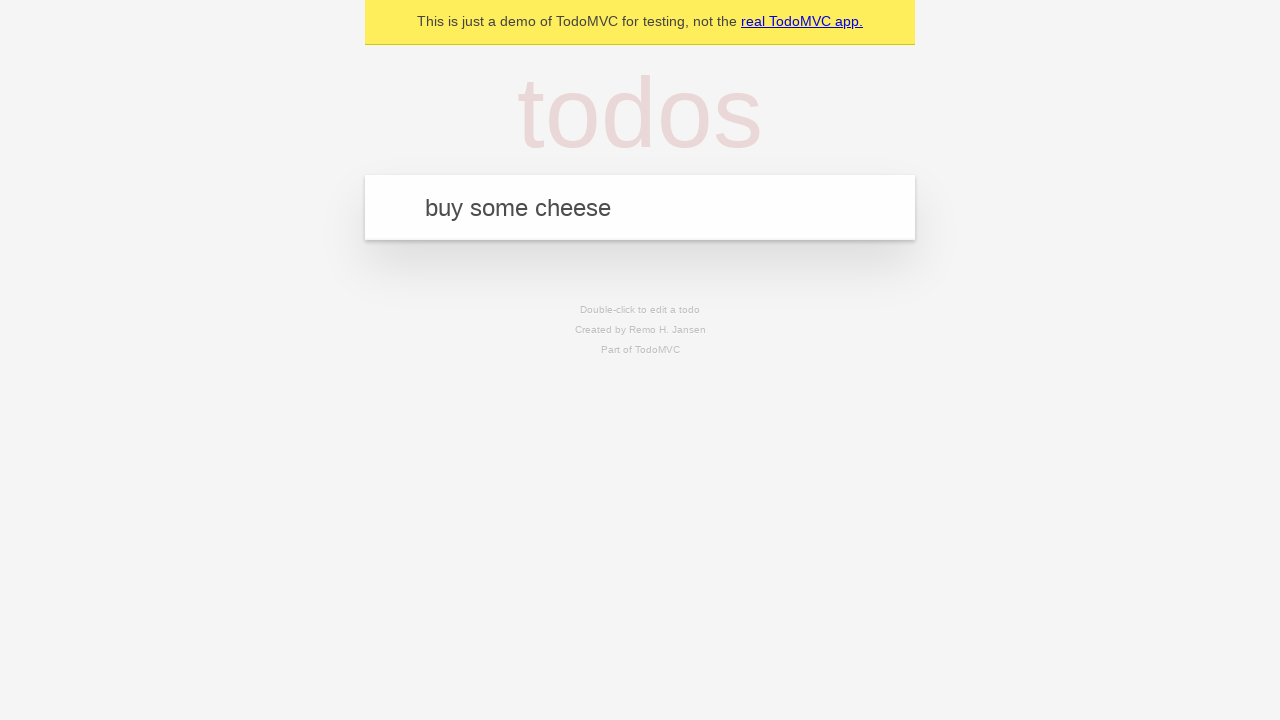

Pressed Enter to create first todo item on internal:attr=[placeholder="What needs to be done?"i]
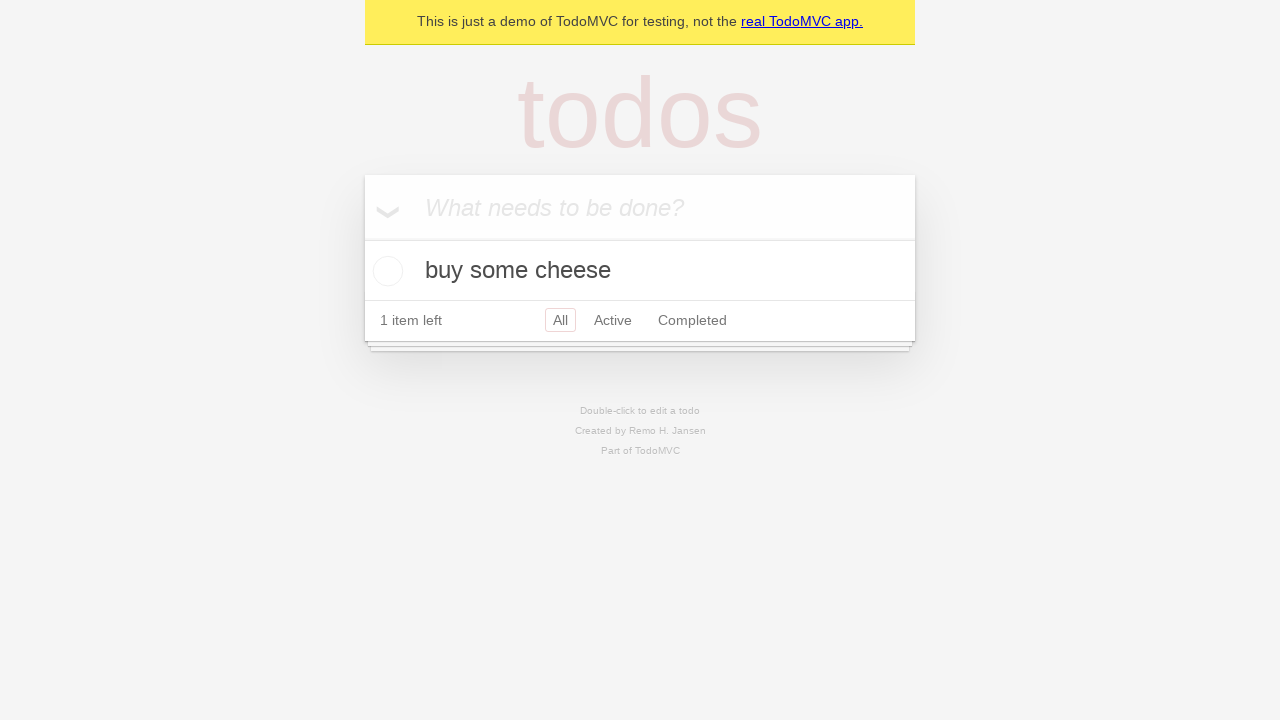

Filled second todo item with 'feed the cat' on internal:attr=[placeholder="What needs to be done?"i]
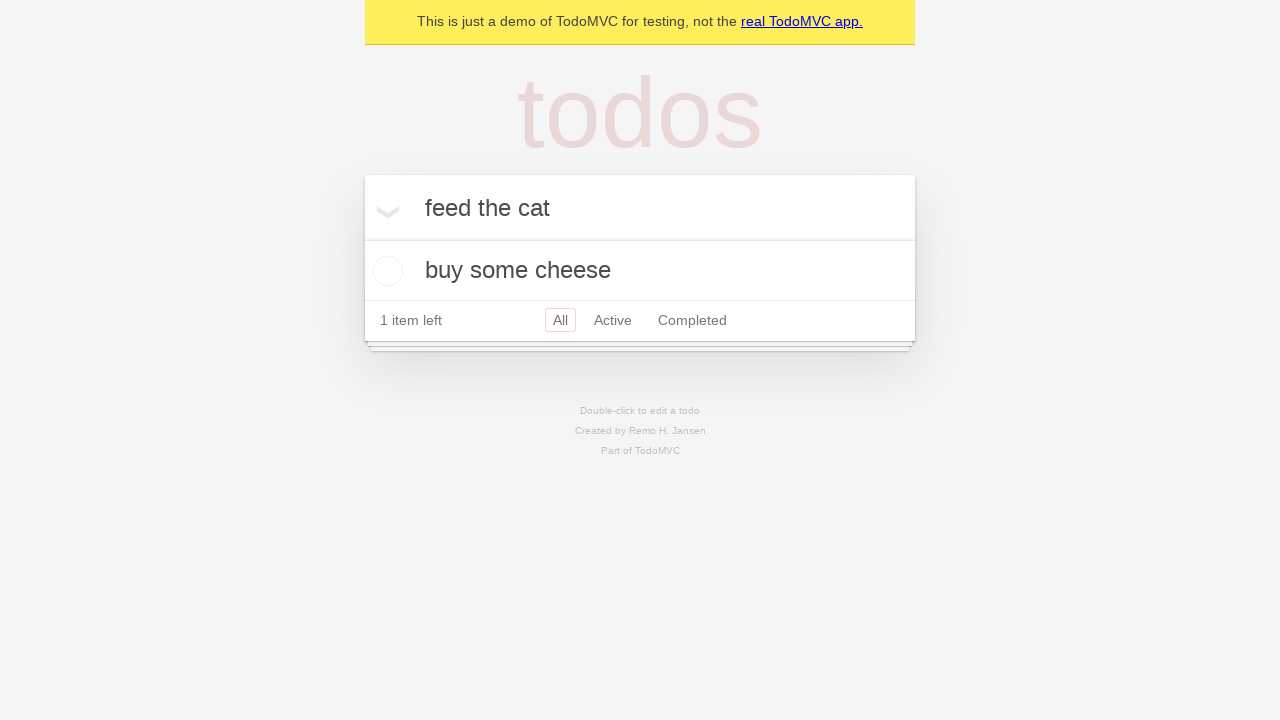

Pressed Enter to create second todo item on internal:attr=[placeholder="What needs to be done?"i]
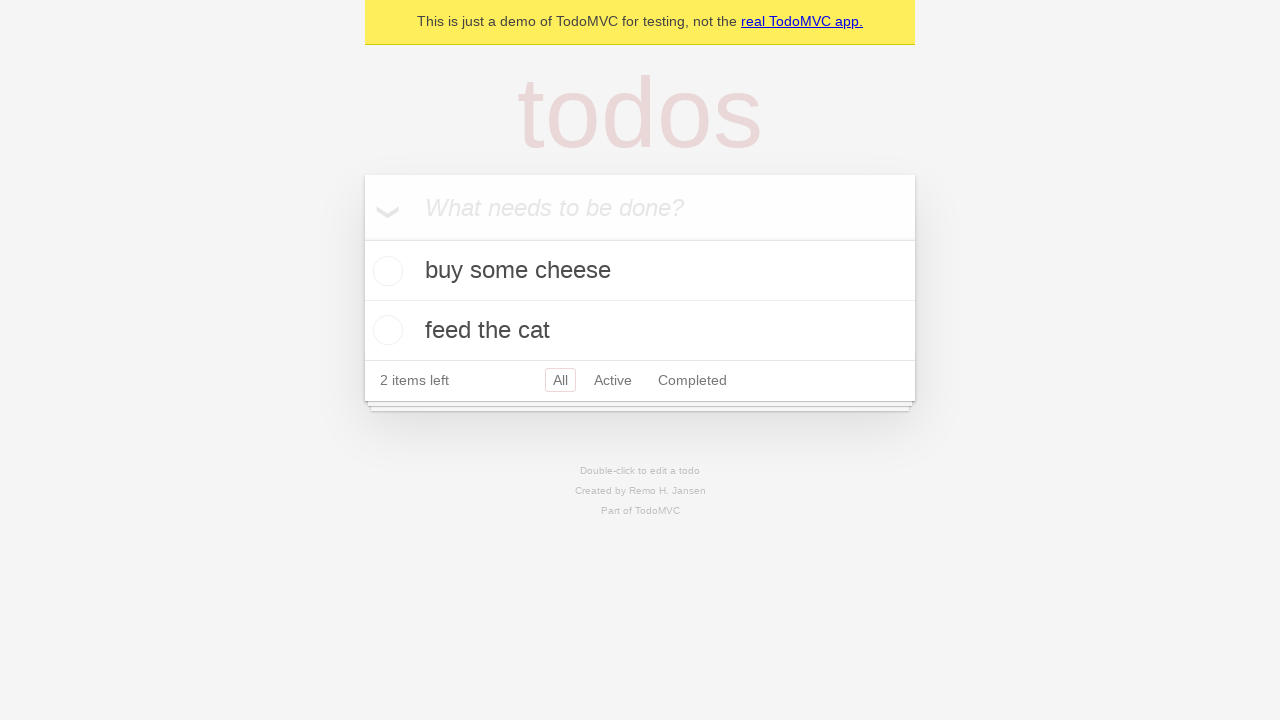

Filled third todo item with 'book a doctors appointment' on internal:attr=[placeholder="What needs to be done?"i]
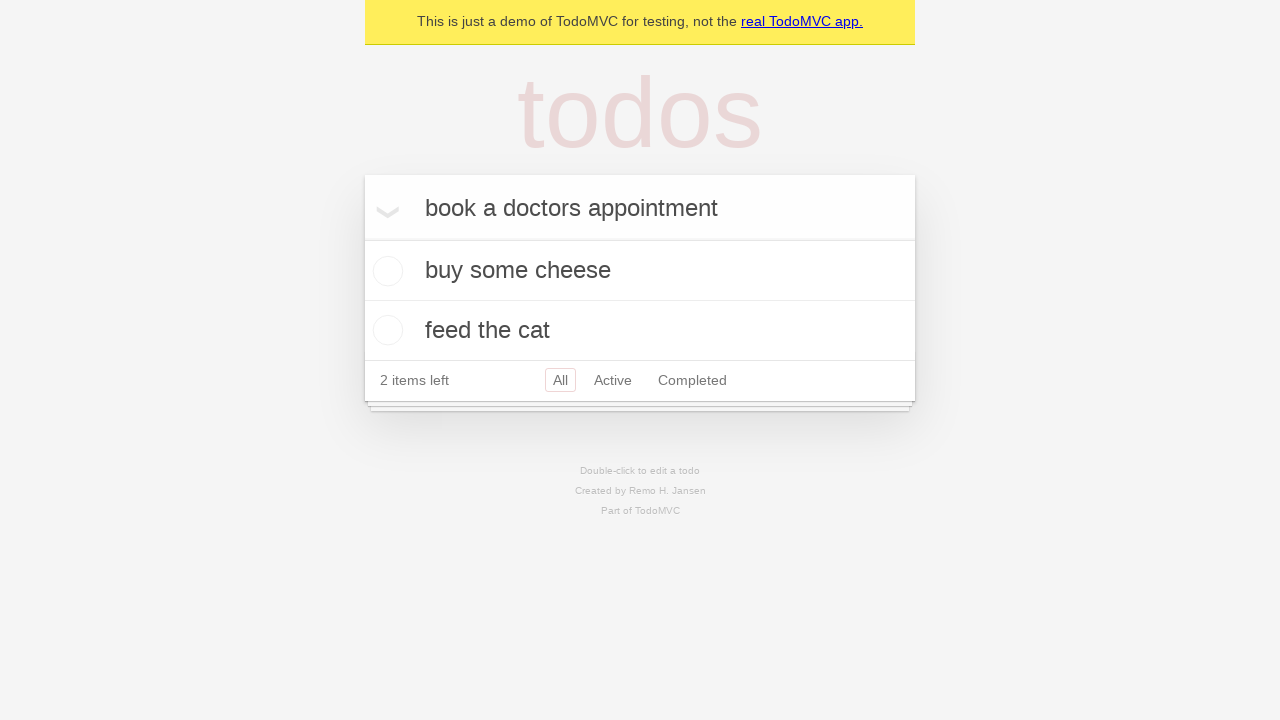

Pressed Enter to create third todo item on internal:attr=[placeholder="What needs to be done?"i]
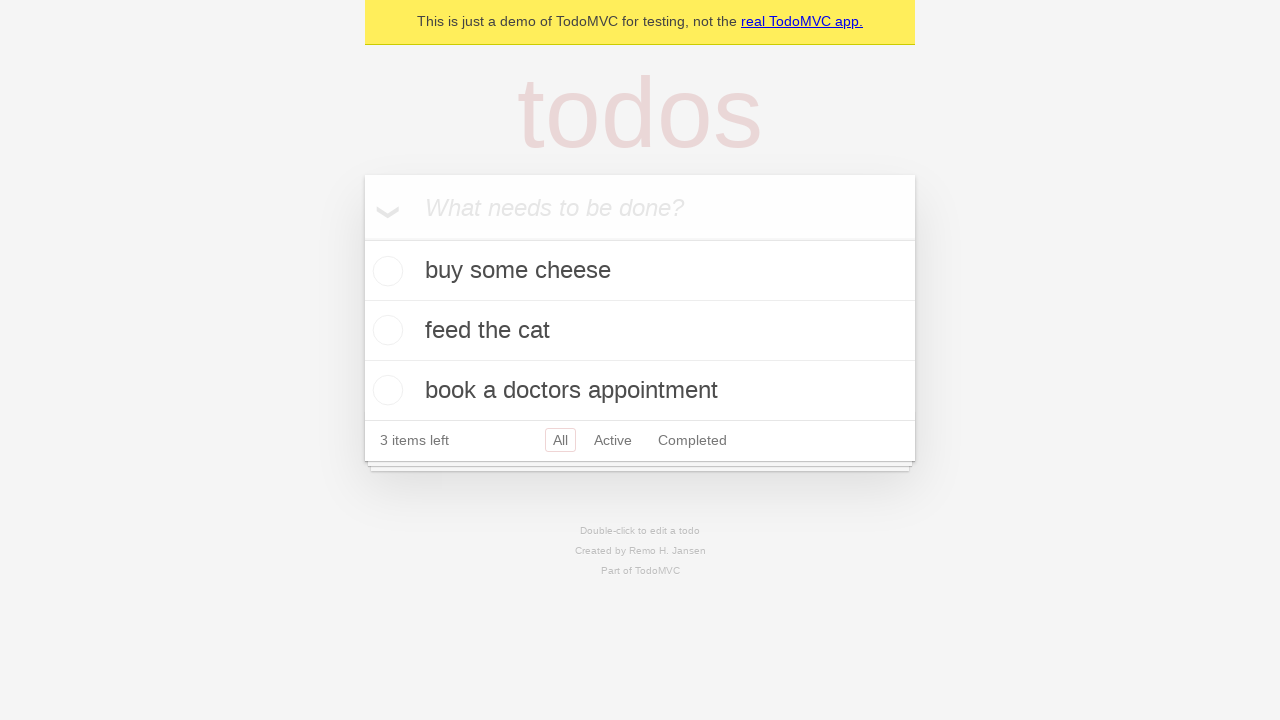

Checked the first todo item to mark it as completed at (385, 271) on .todo-list li .toggle >> nth=0
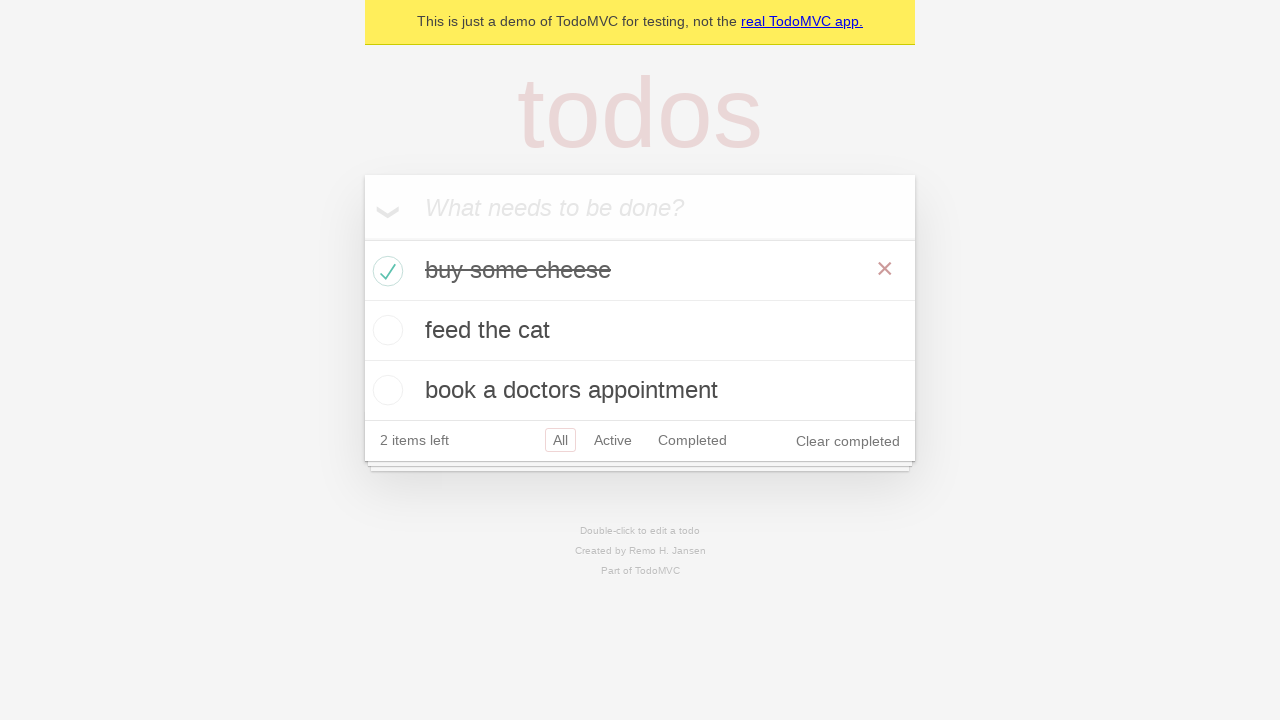

Clear completed button is displayed with correct text
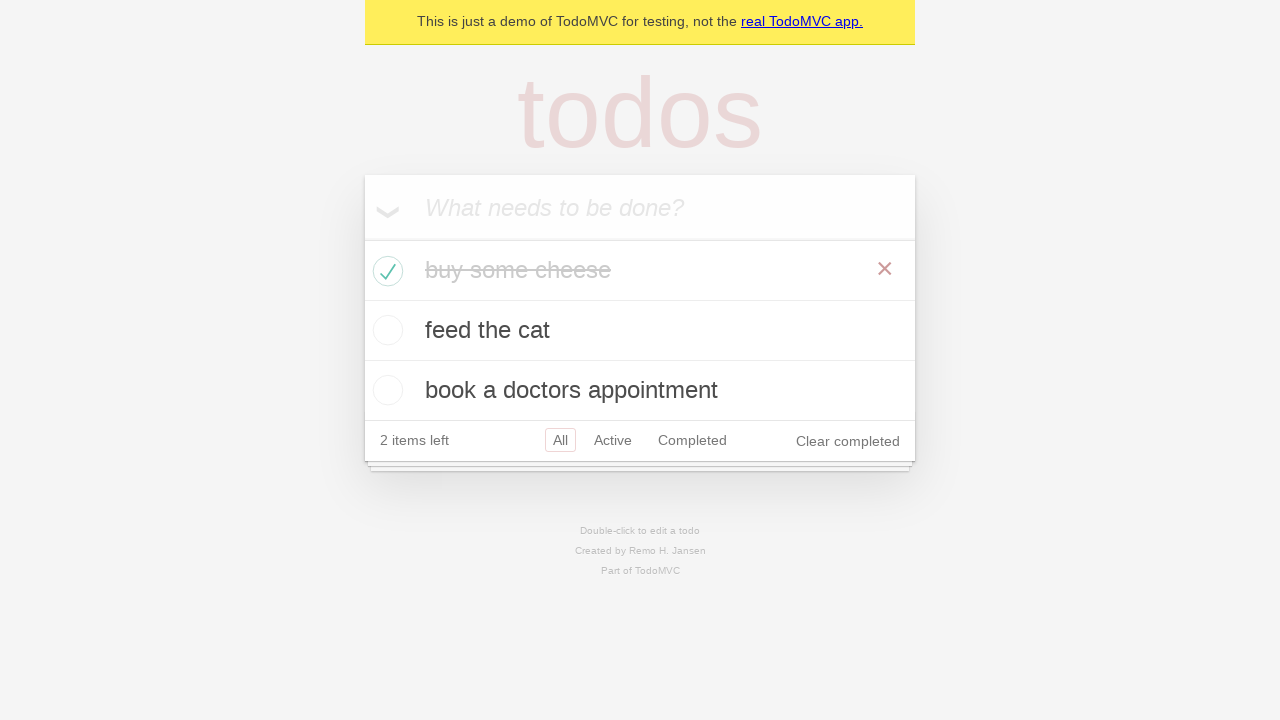

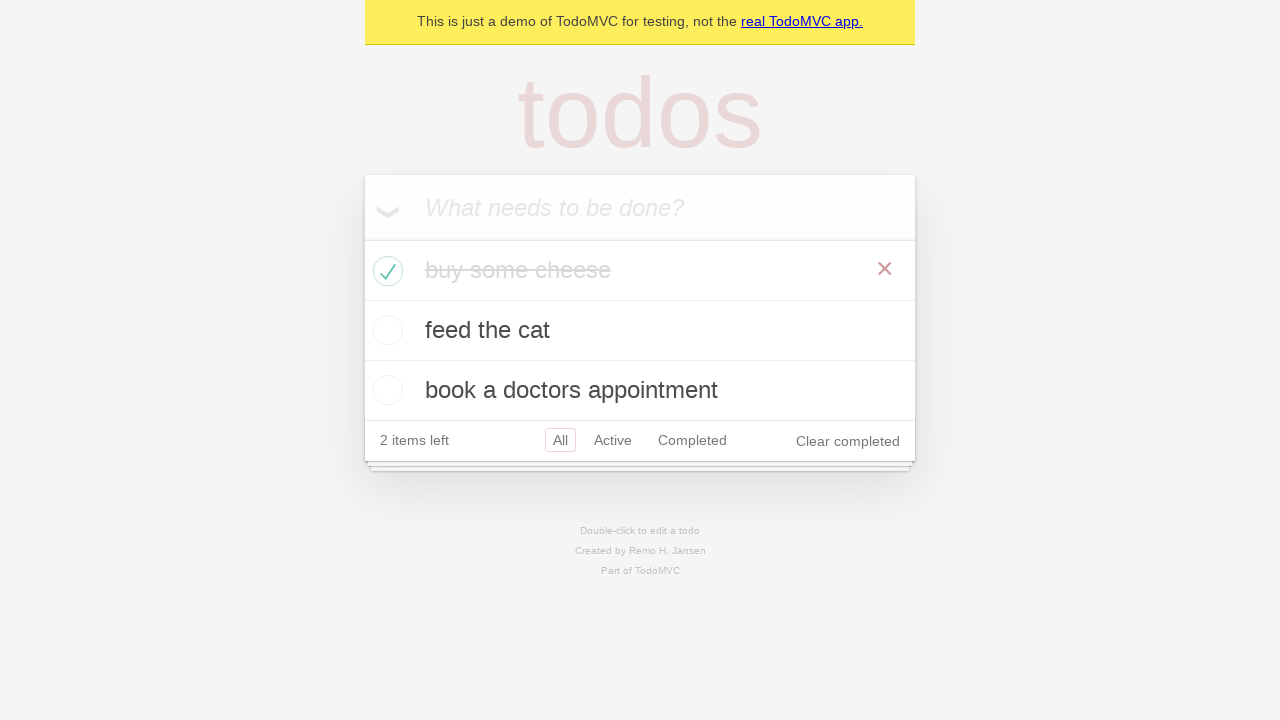